Tests sorting the "Email" column in ascending order by clicking the column header

Starting URL: http://the-internet.herokuapp.com/tables

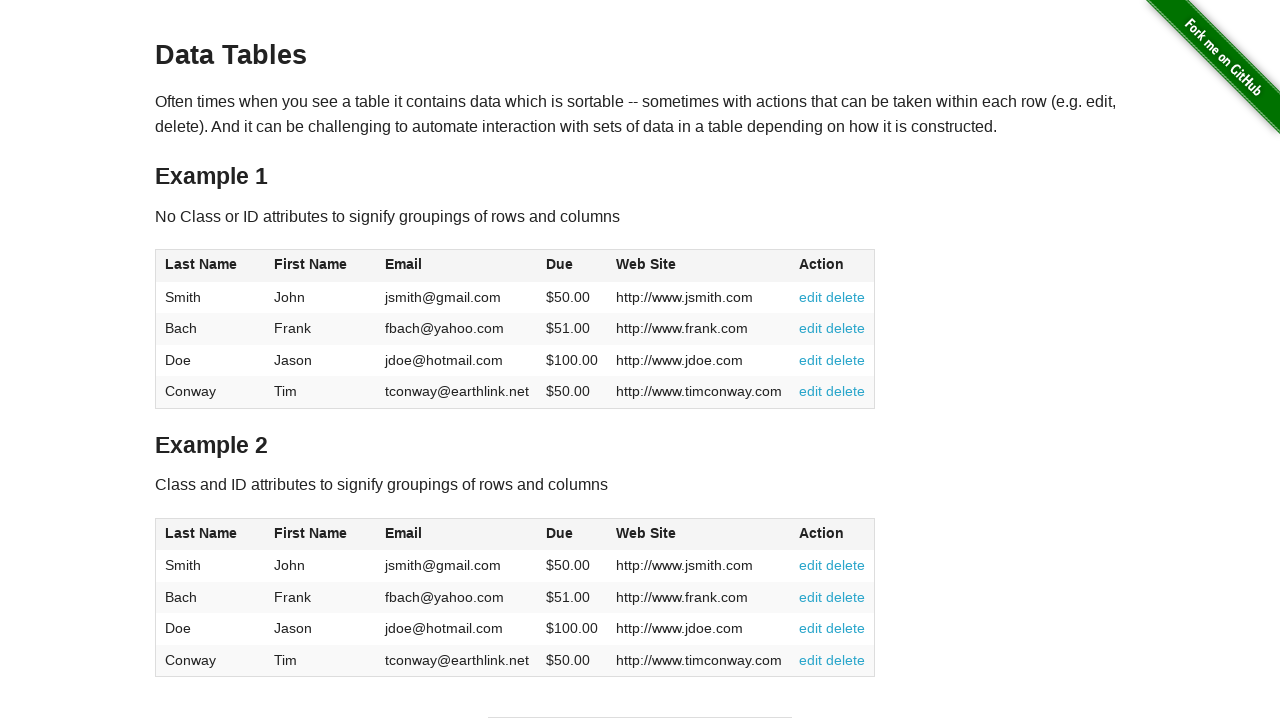

Clicked Email column header to sort in ascending order at (457, 266) on #table1 thead tr th:nth-of-type(3)
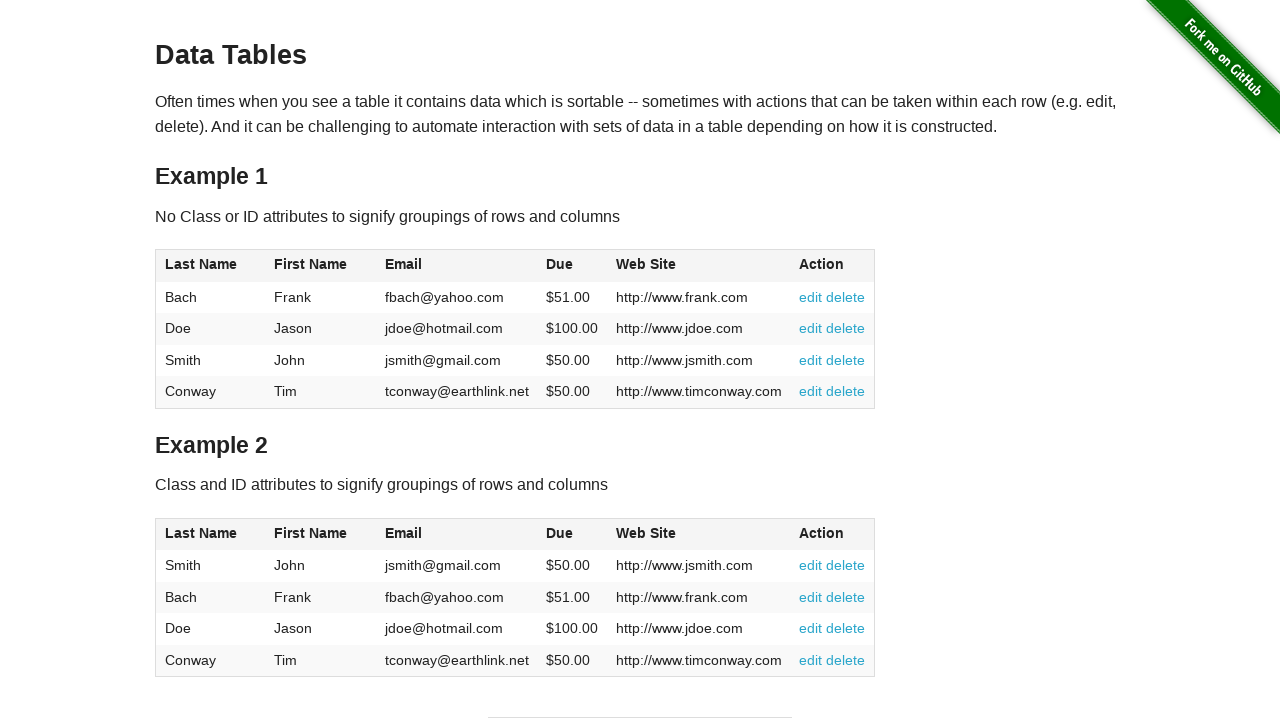

Email column is visible and table has been sorted
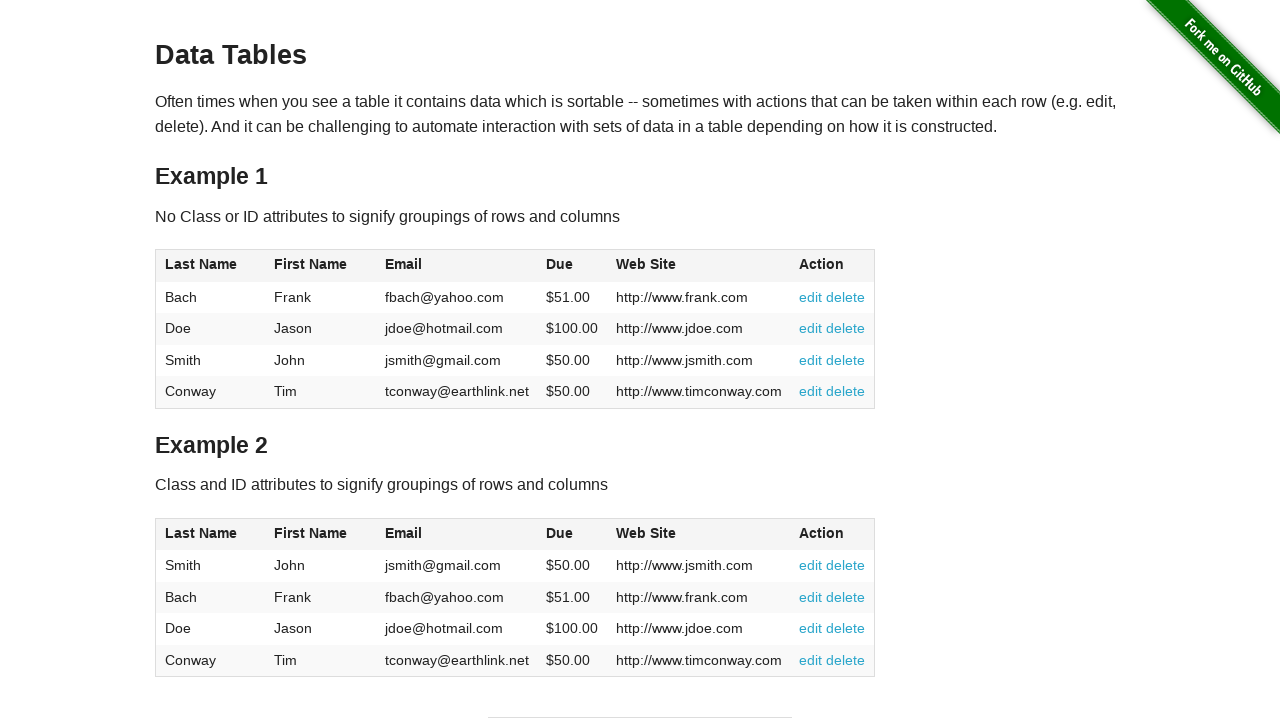

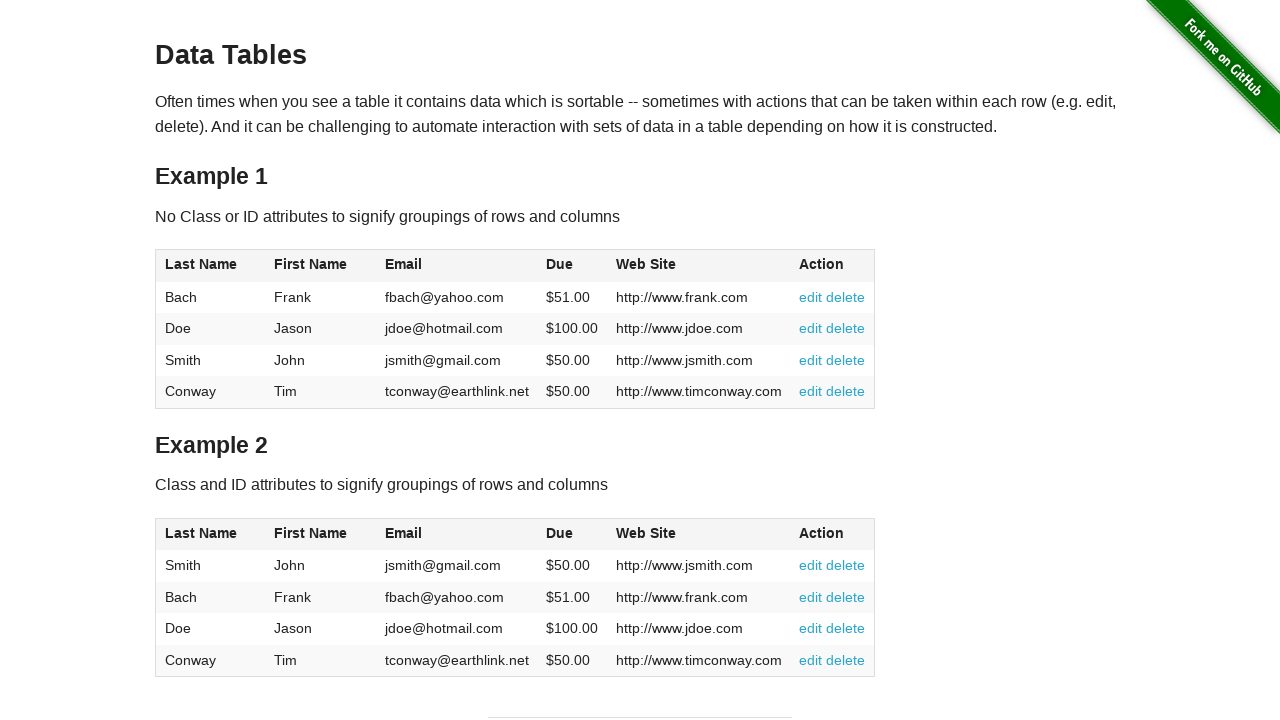